Tests a multi-step form flow by clicking a dynamically calculated link, then filling out a form with first name, last name, city, and country fields before submitting.

Starting URL: http://suninjuly.github.io/find_link_text

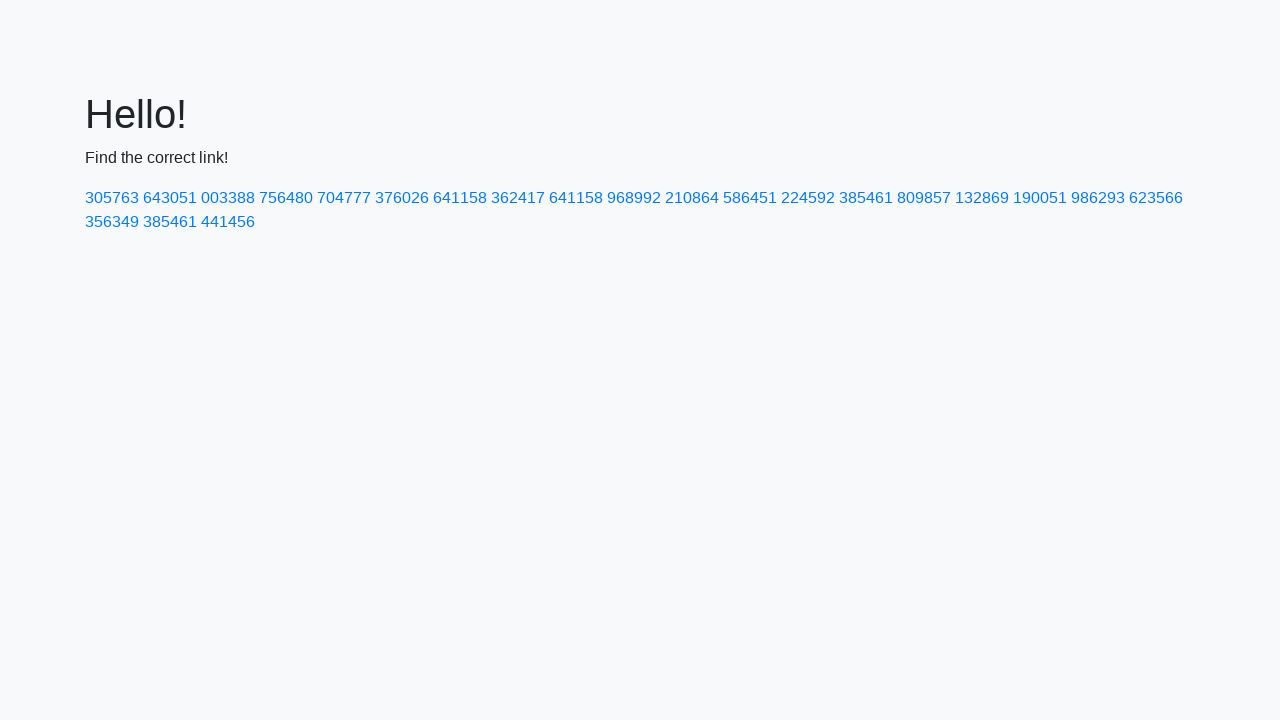

Clicked dynamically calculated link with text '224592' at (808, 198) on a:text('224592')
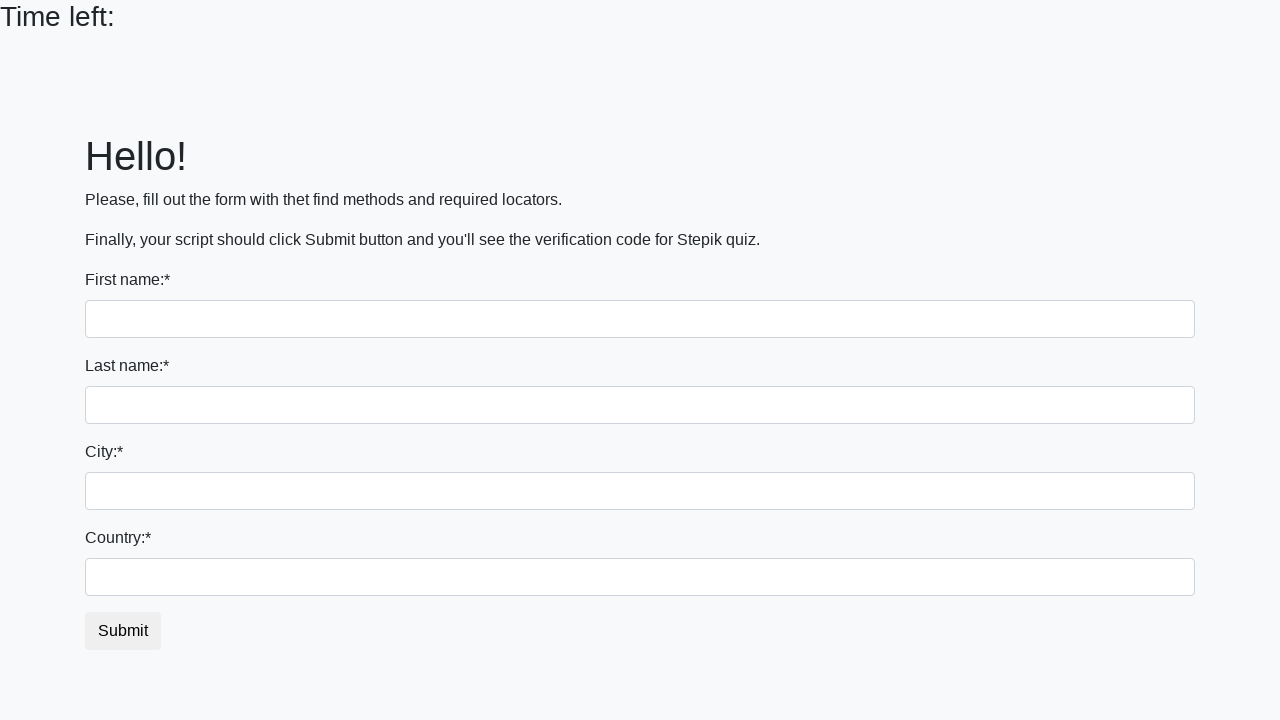

Filled first name field with 'Ivan' on input
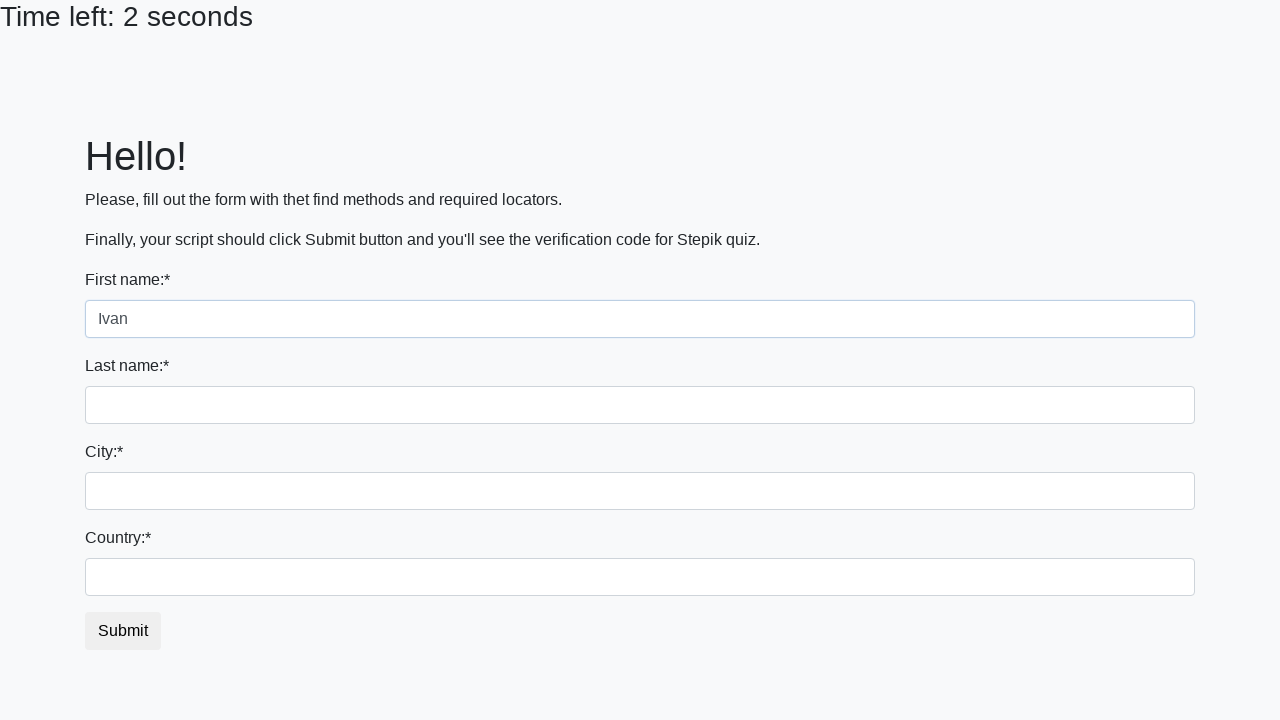

Filled last name field with 'Petrov' on input[name='last_name']
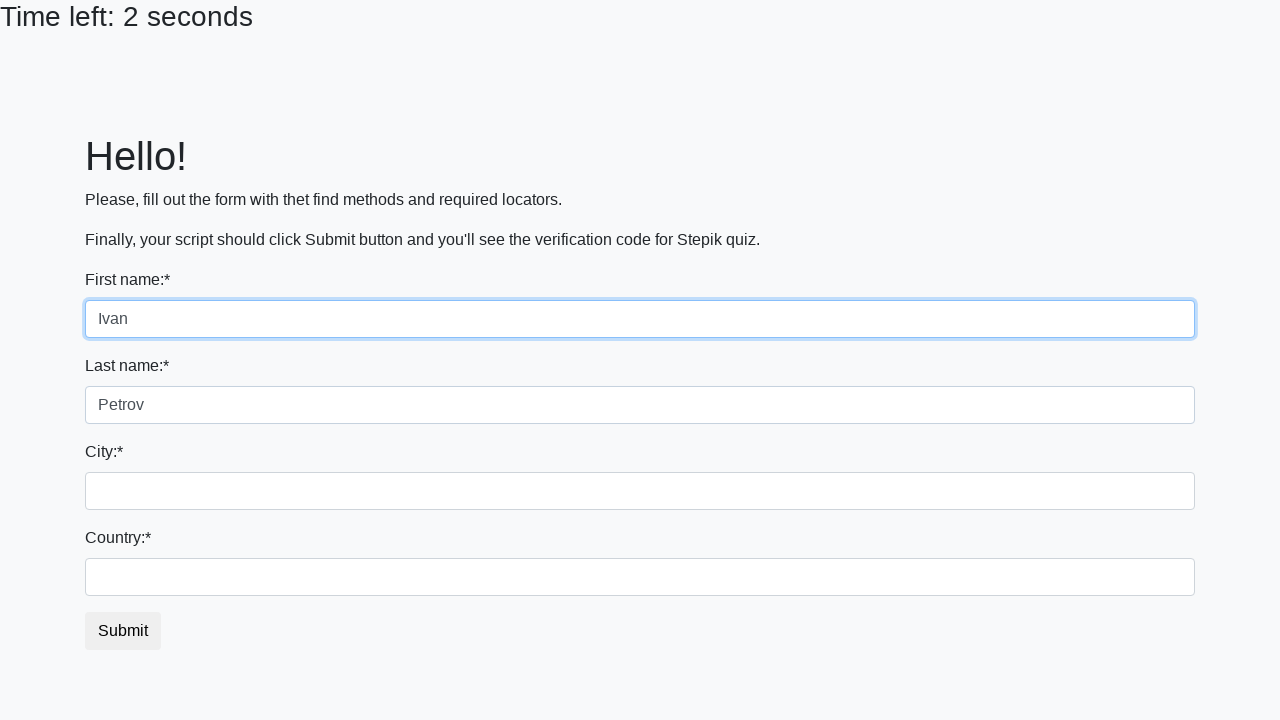

Filled city field with 'Smolensk' on .form-control.city
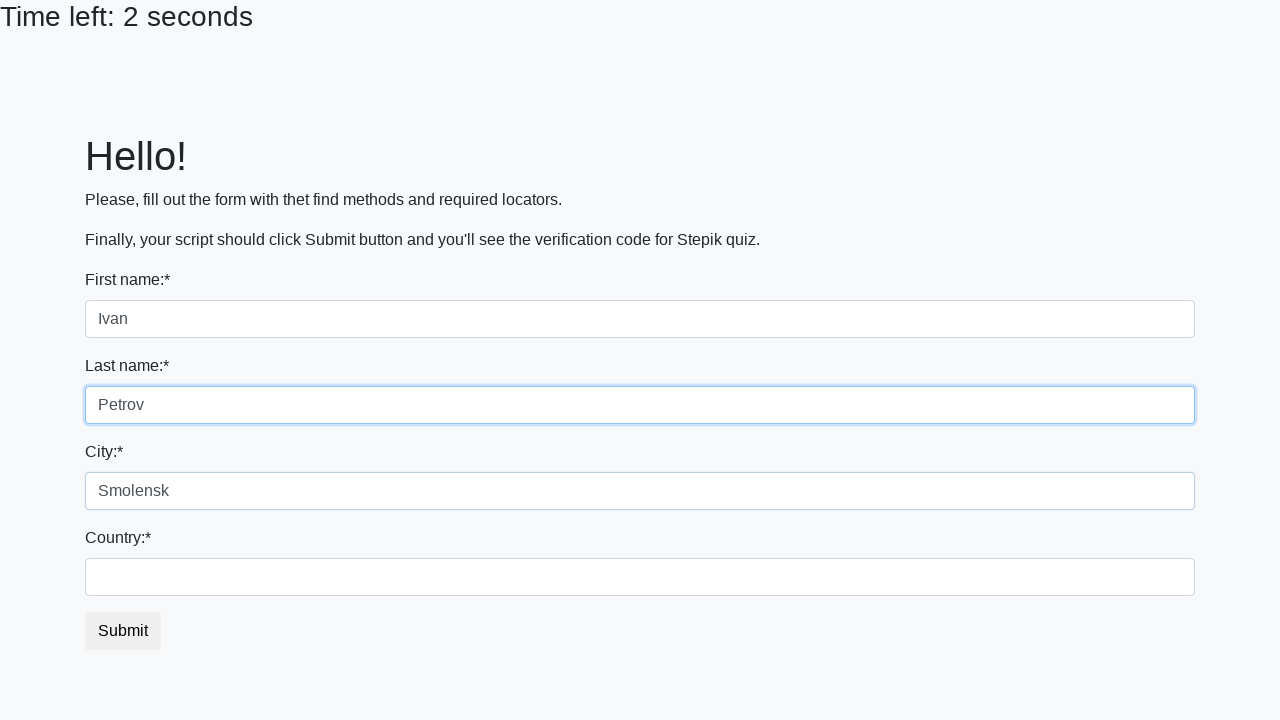

Filled country field with 'Russia' on #country
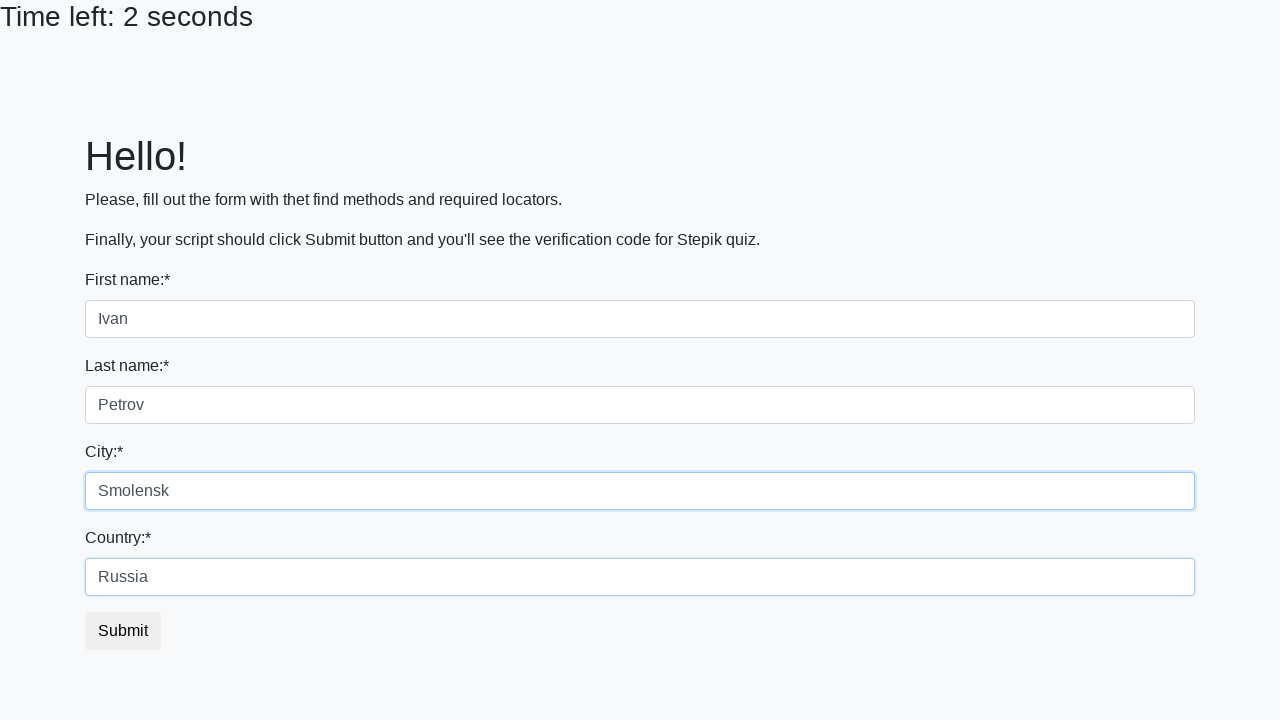

Clicked submit button to complete form submission at (123, 631) on button.btn
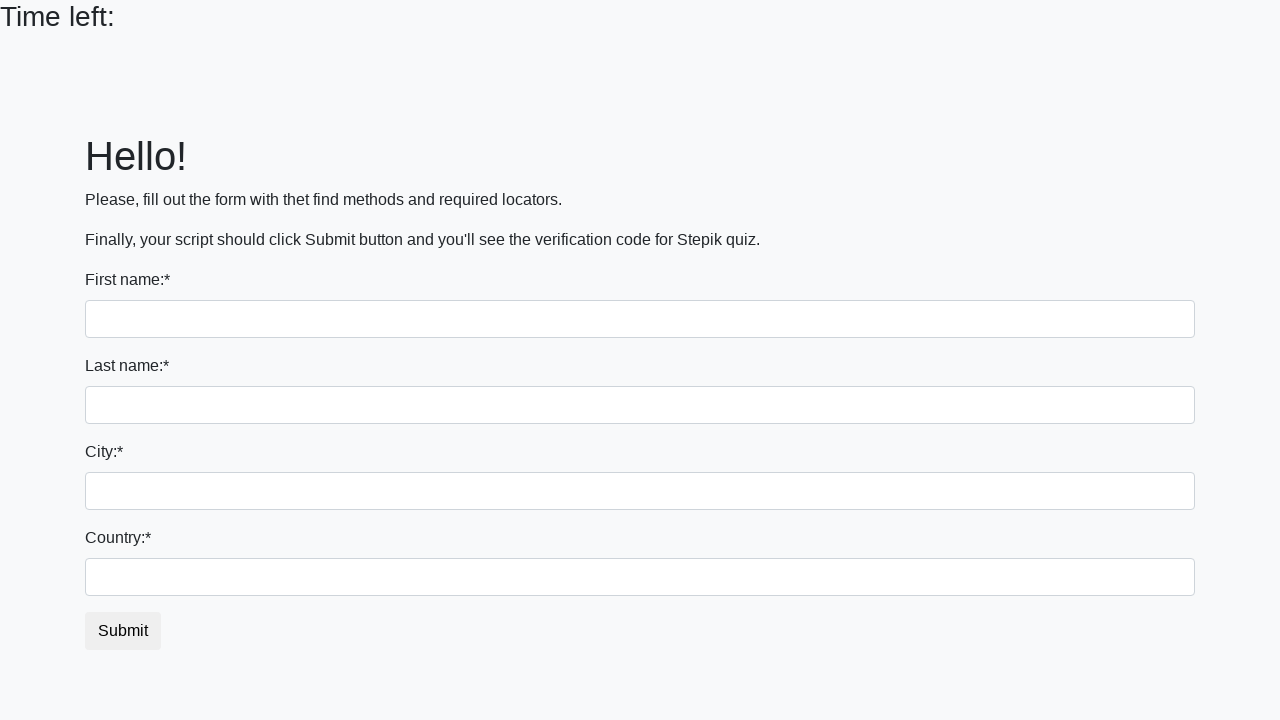

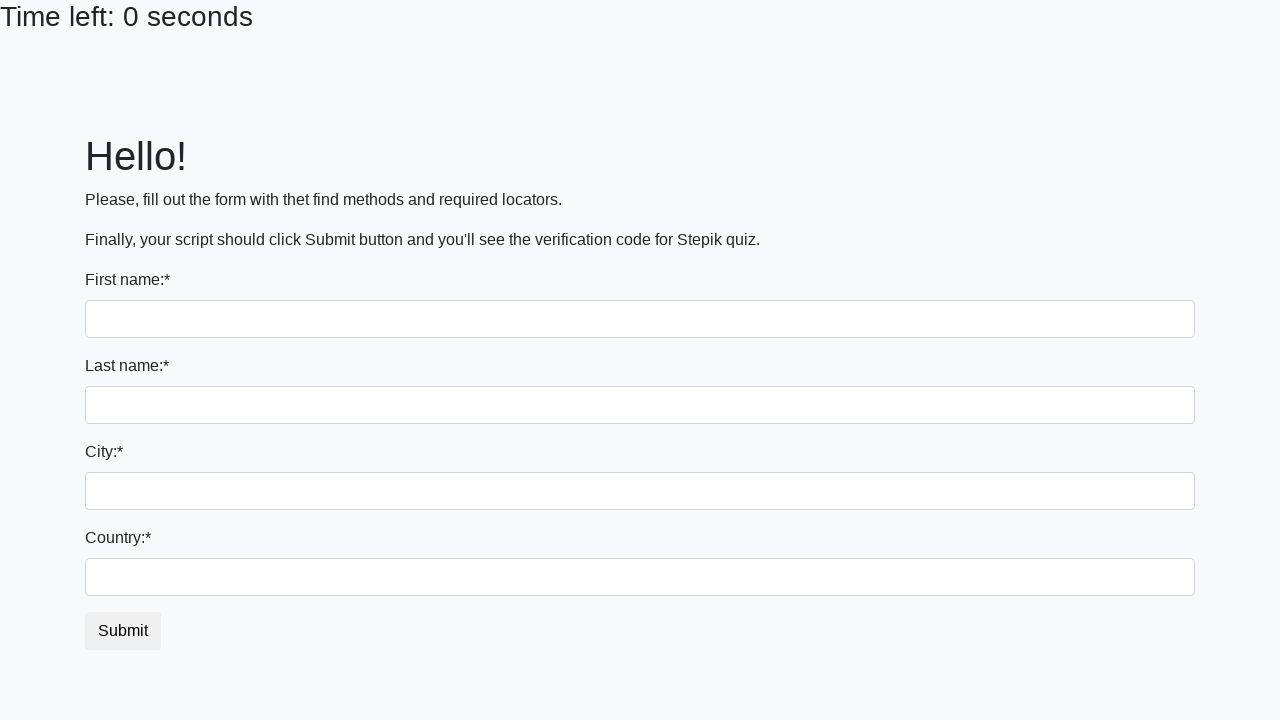